Tests that checkbox 2 starts in a checked state on the checkboxes page

Starting URL: https://the-internet.herokuapp.com/

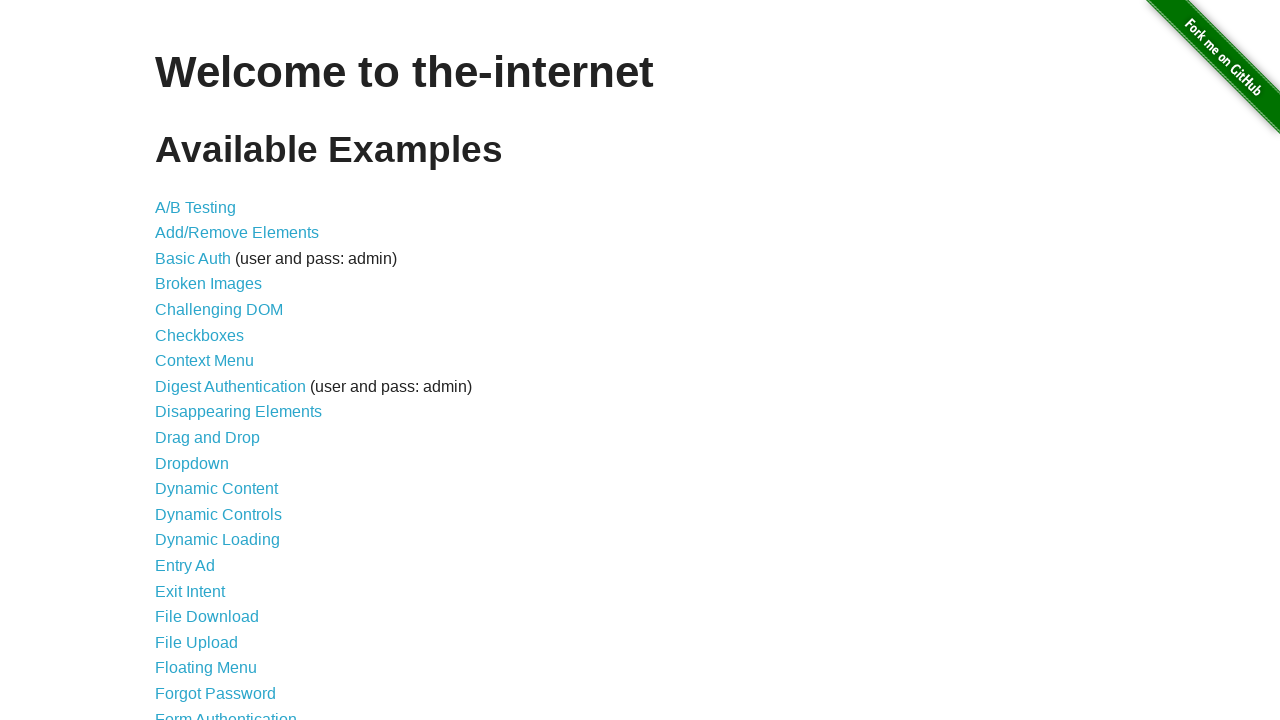

Clicked the Checkboxes link to navigate to checkboxes page at (200, 335) on text=Checkboxes
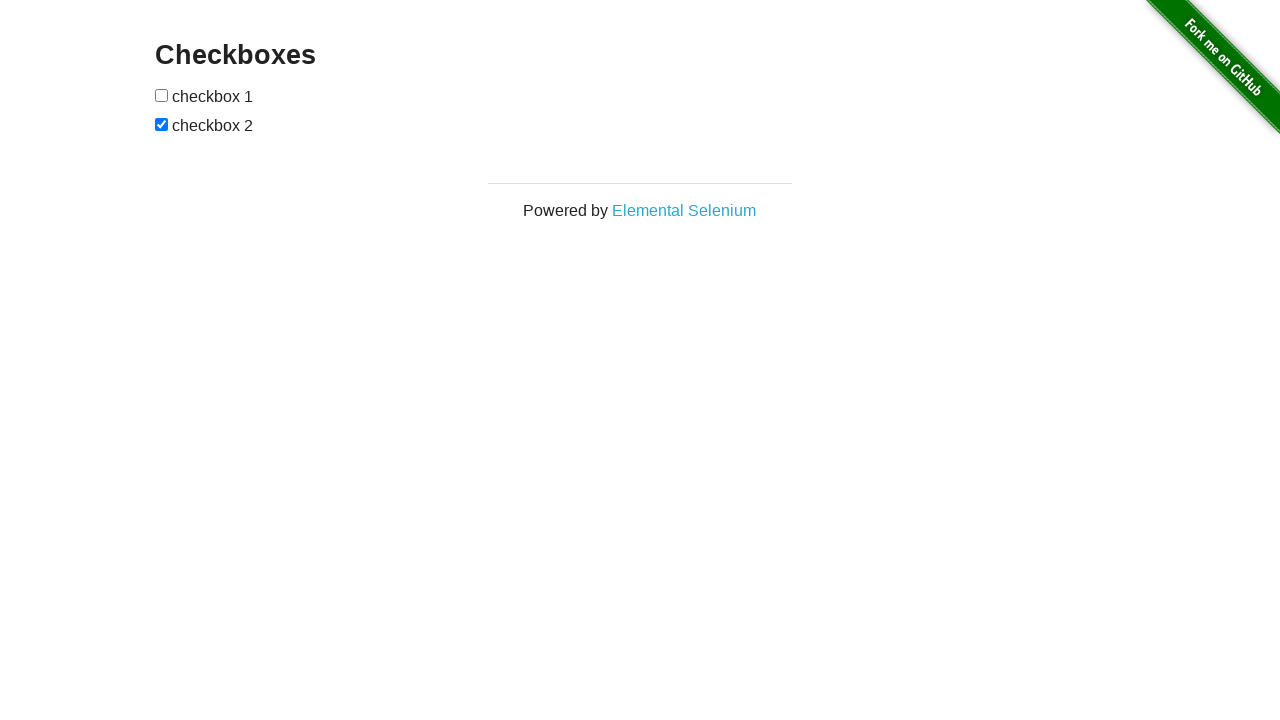

Waited for checkboxes to be visible on the page
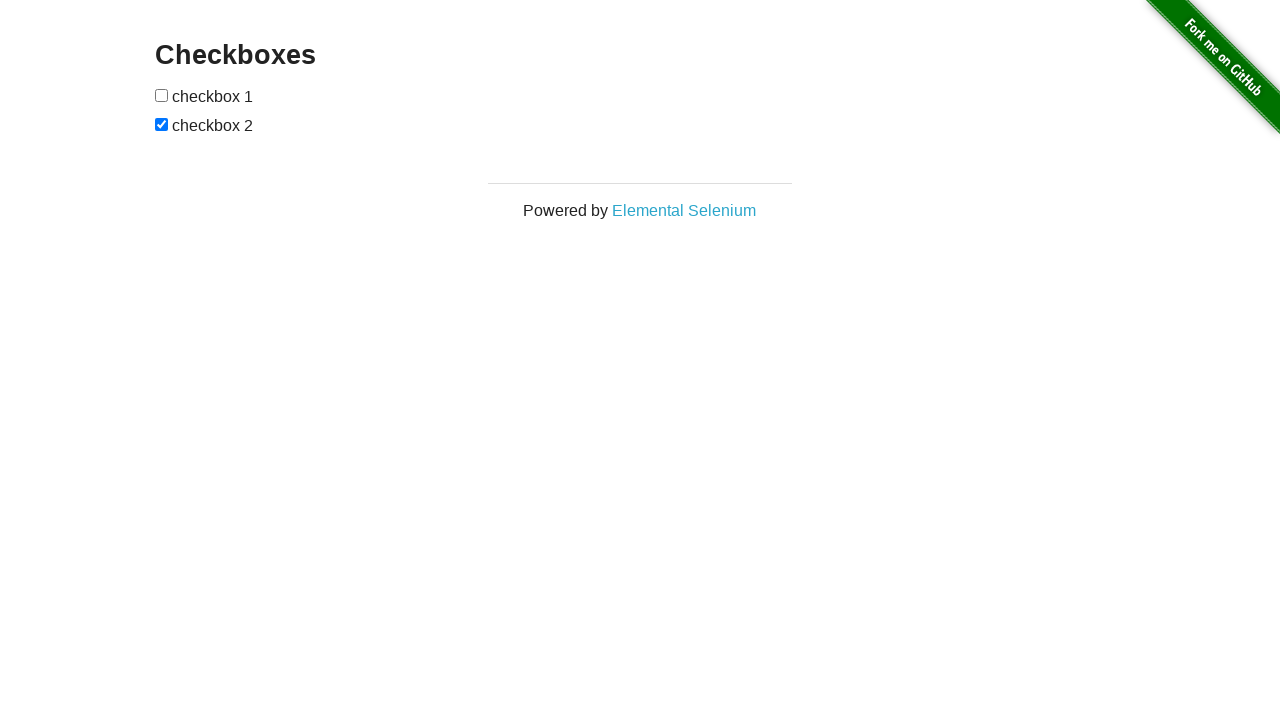

Located checkbox 2 (the second checkbox)
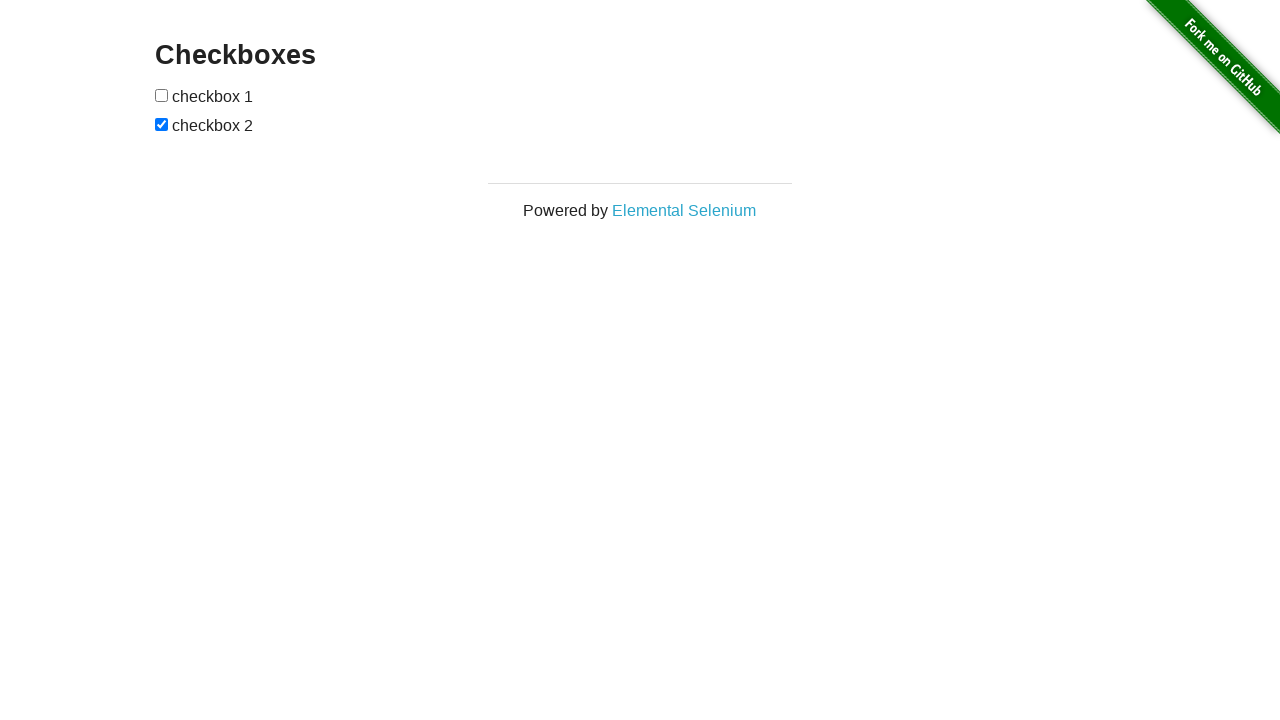

Verified that checkbox 2 starts in a checked state
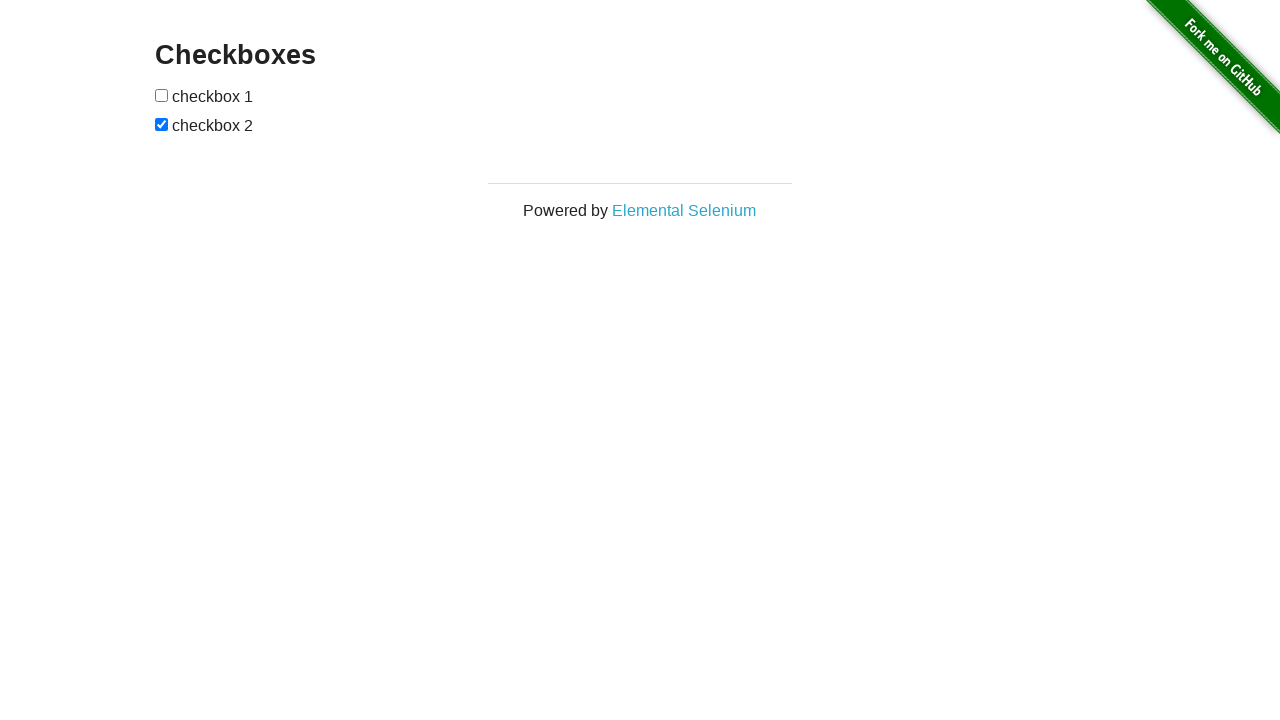

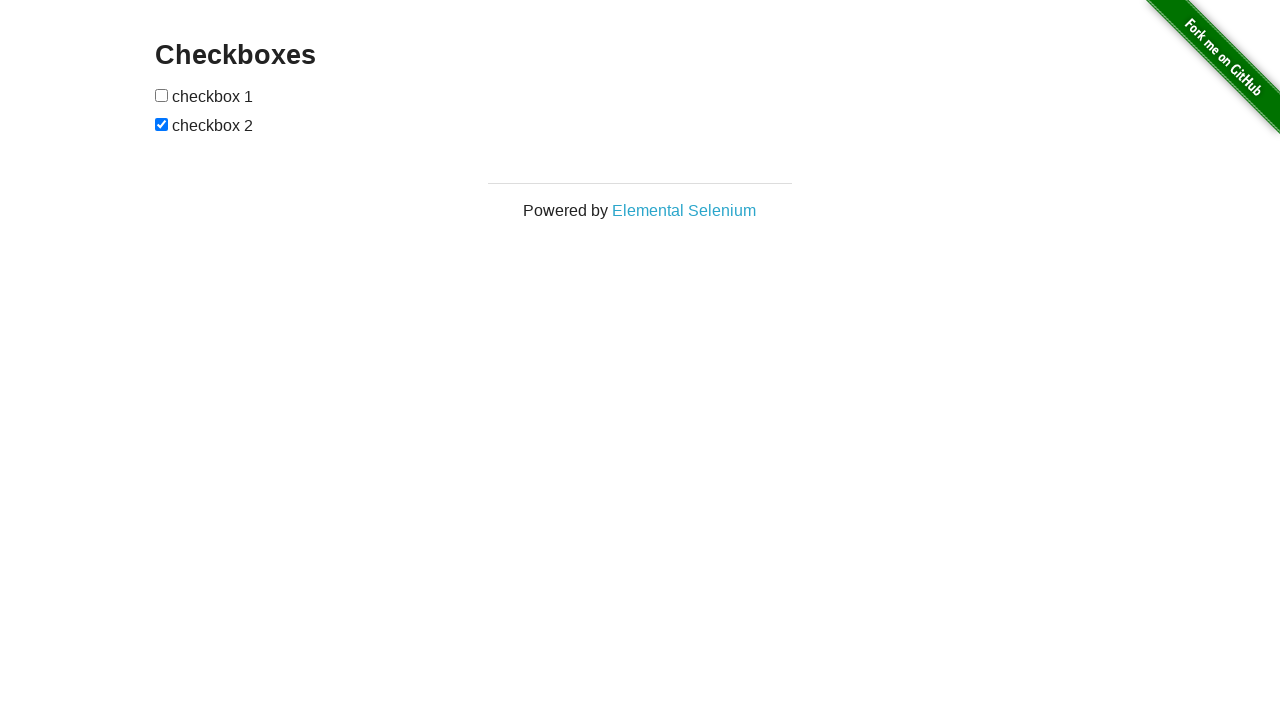